Navigates to a sports betting site, waits for sport icons to load (basketball, NFL, NHL), clicks on each sport category, and verifies that game cards with team information are displayed.

Starting URL: https://sports.getfliff.com

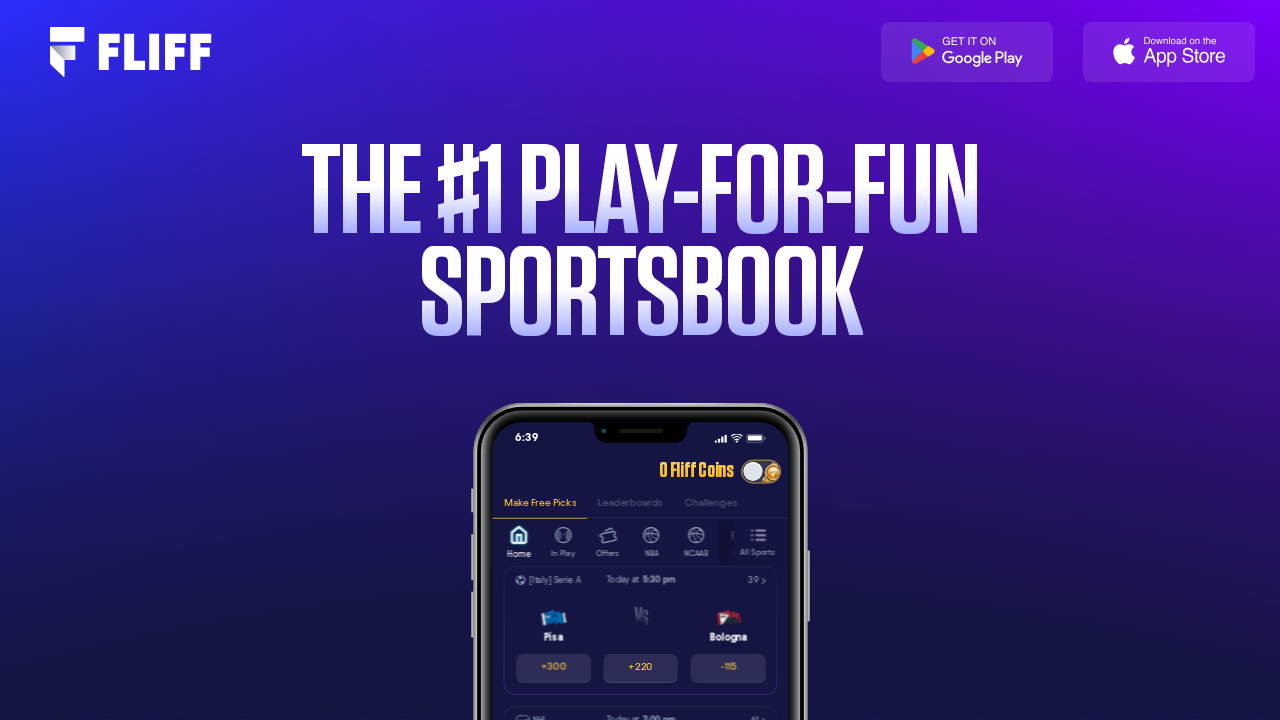

Cleared browser cookies
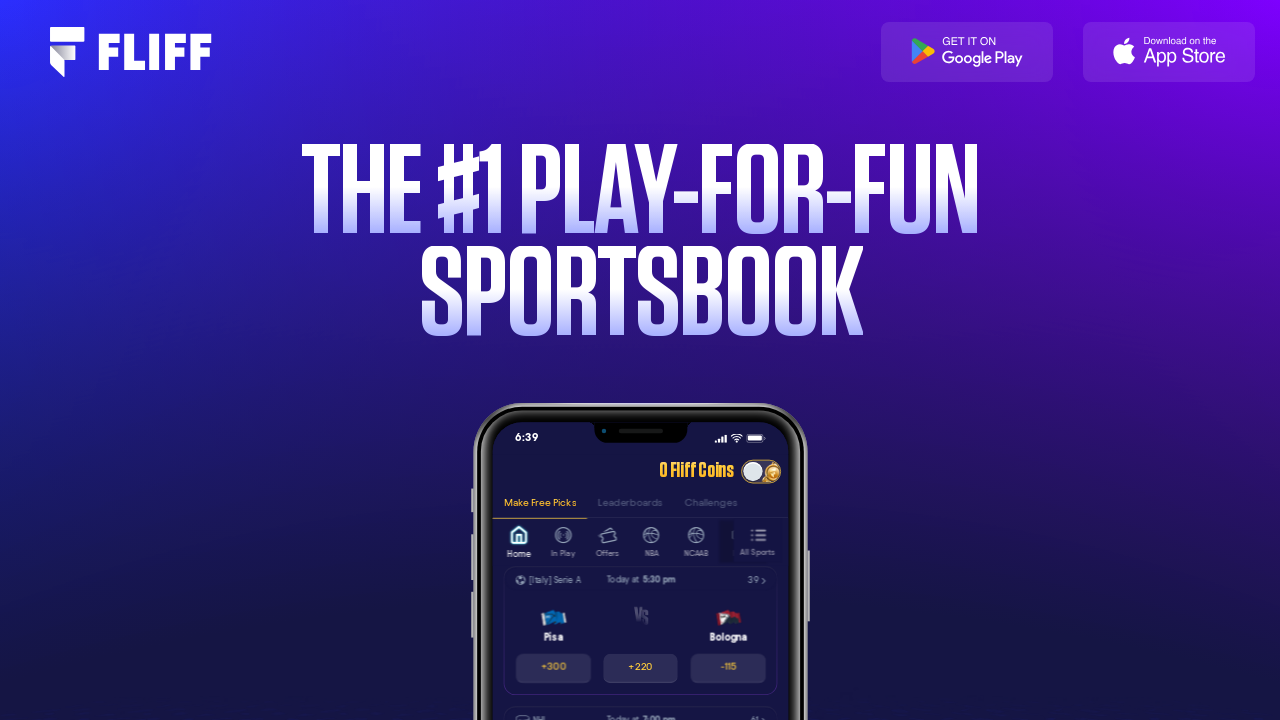

Set mobile viewport to Pixel 2 dimensions (411x731)
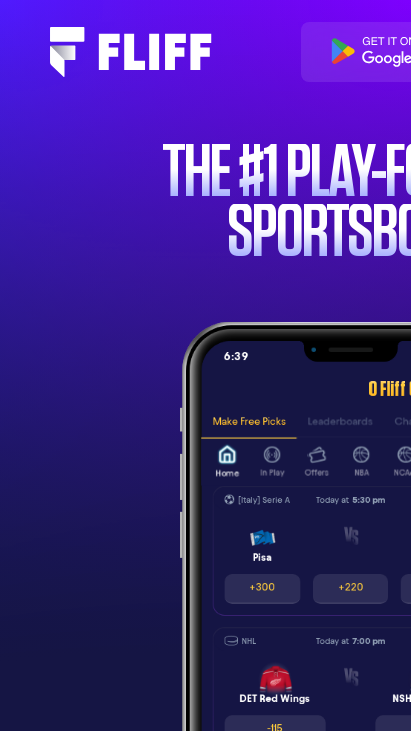

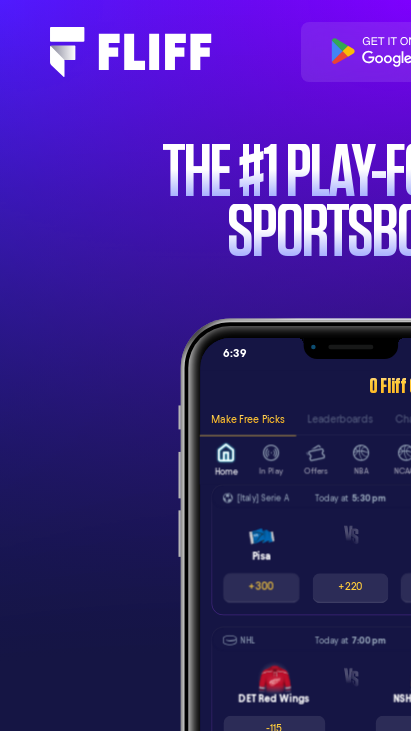